Navigates to W3Schools website and clicks on the Exercises navigation button to access the exercises section.

Starting URL: https://www.w3schools.com/

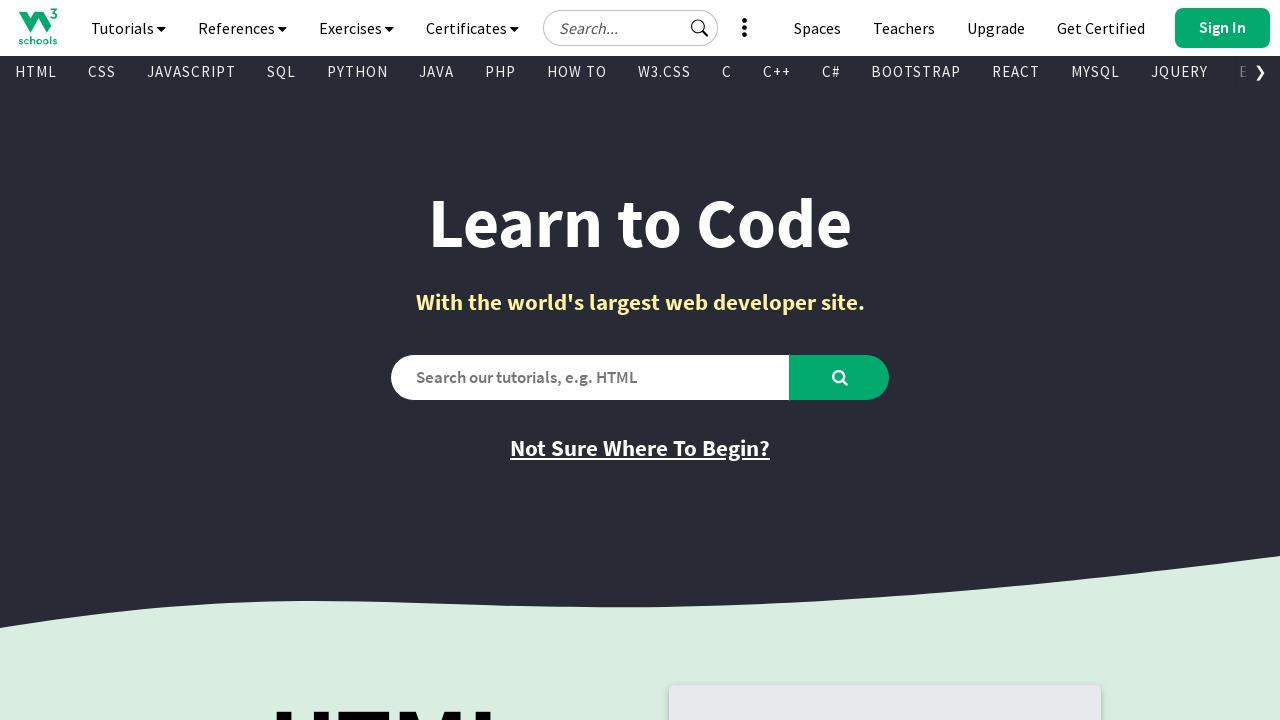

Navigated to W3Schools website
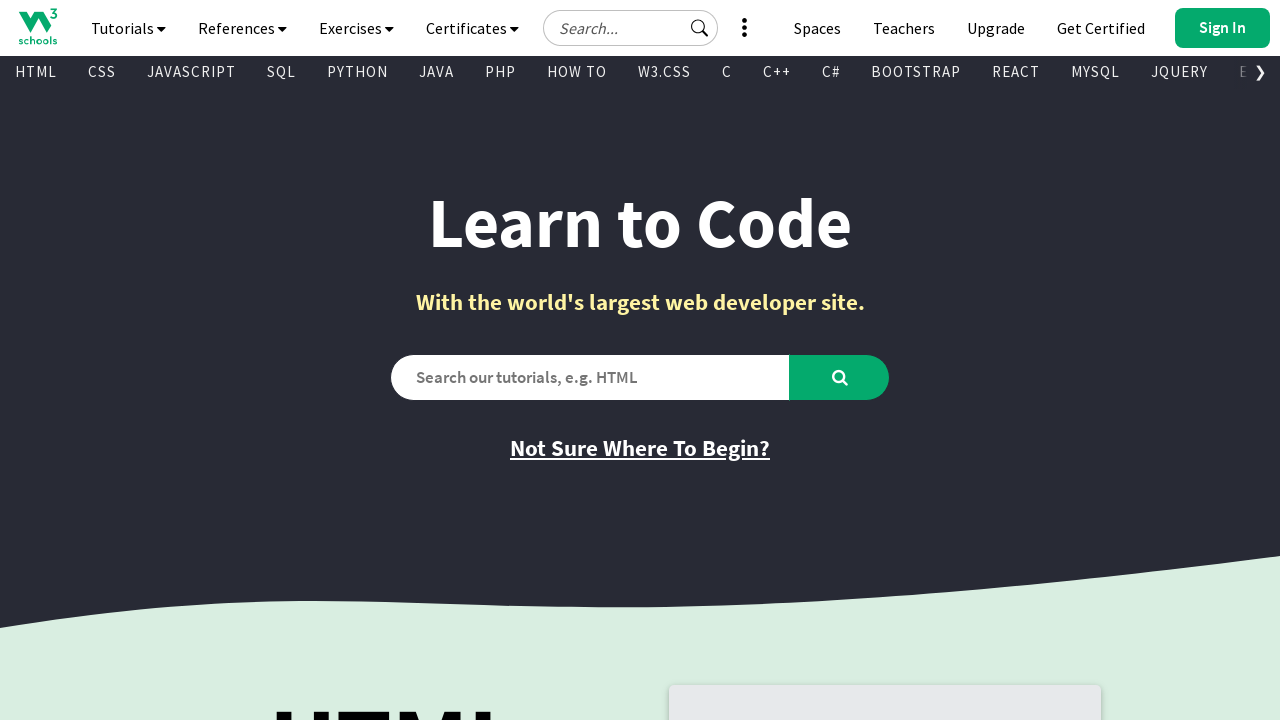

Clicked on the Exercises navigation button at (356, 28) on xpath=//*[@id='navbtn_exercises']
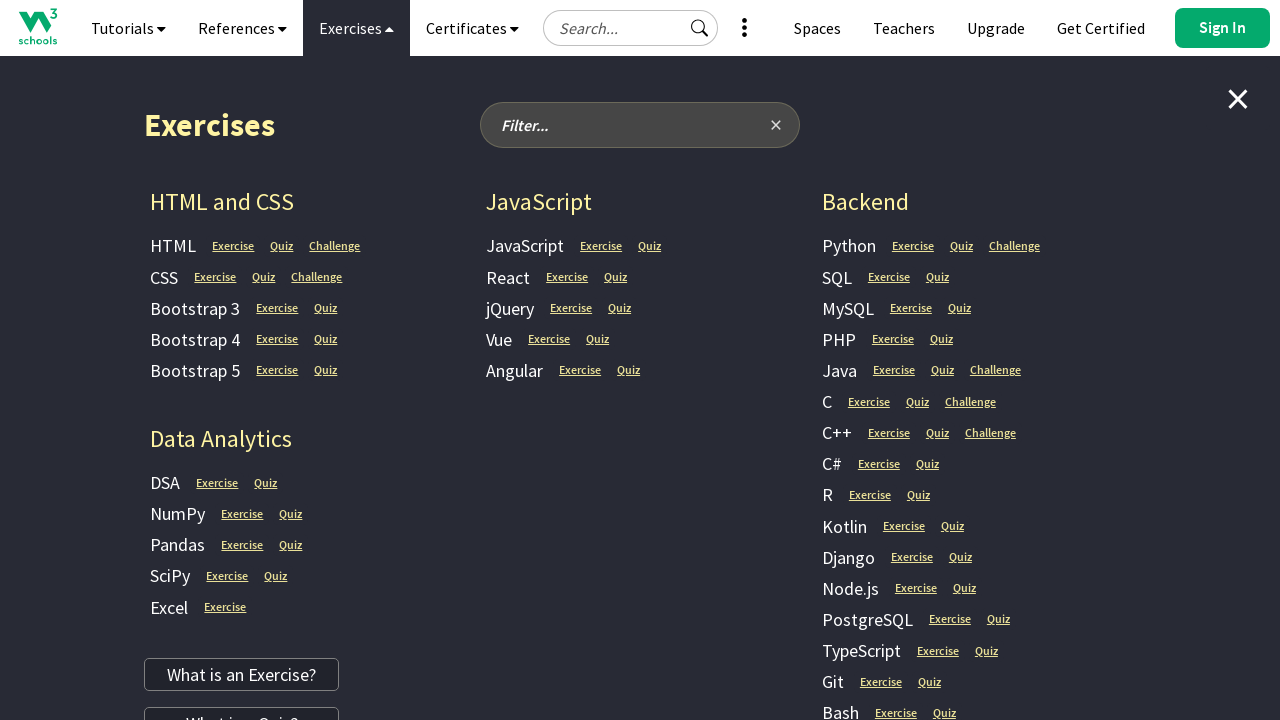

Navigation to exercises section completed, page loaded
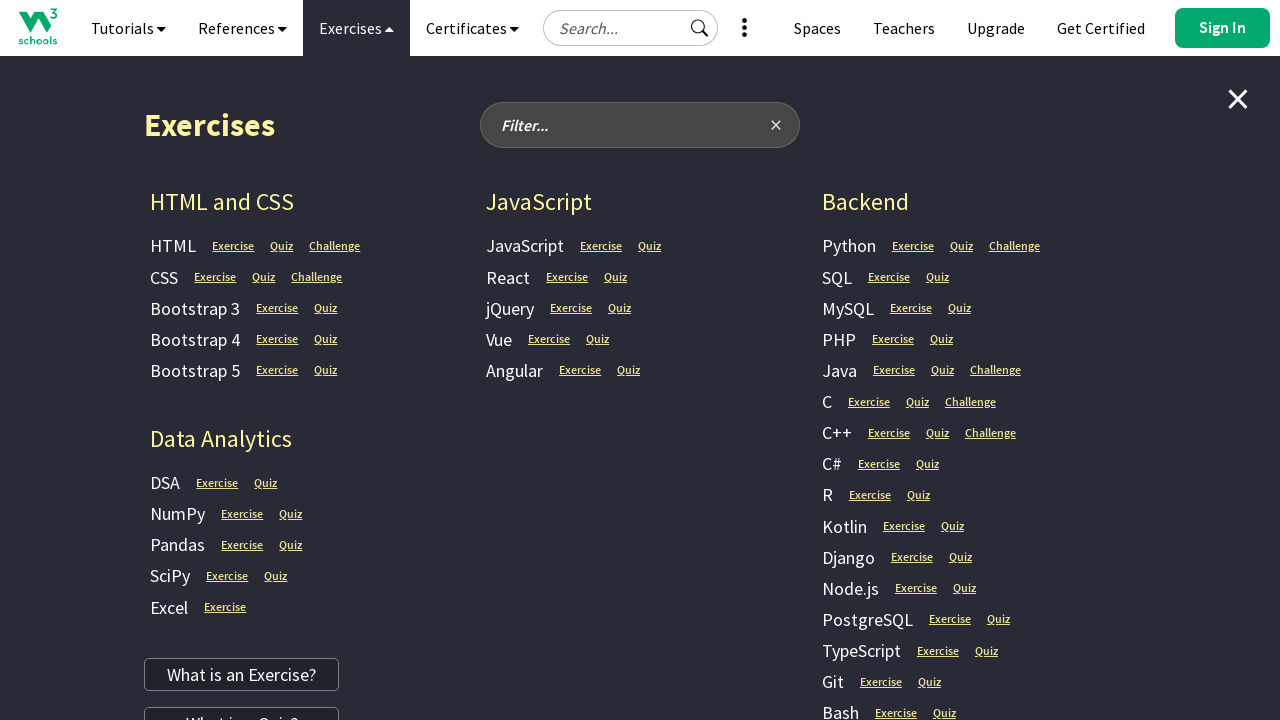

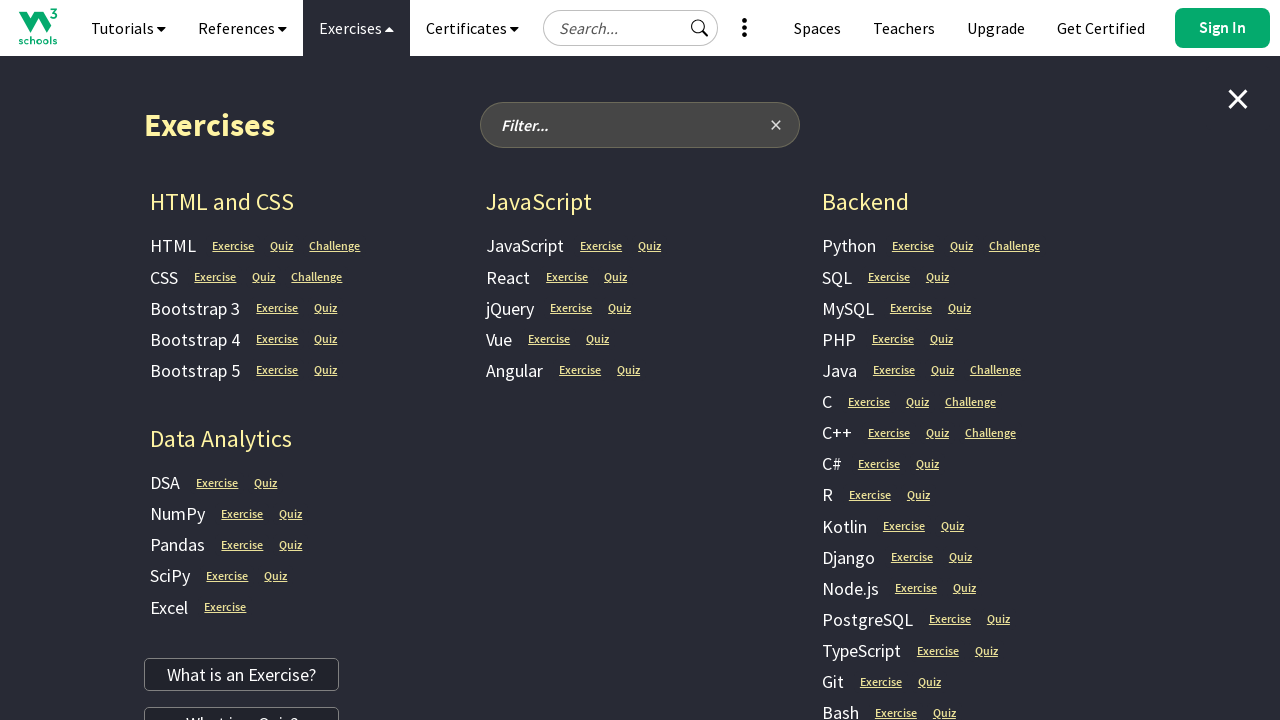